Tests JavaScript alert handling by clicking a button to trigger an alert, then accepting the alert dialog.

Starting URL: http://www.tizag.com/javascriptT/javascriptalert.php

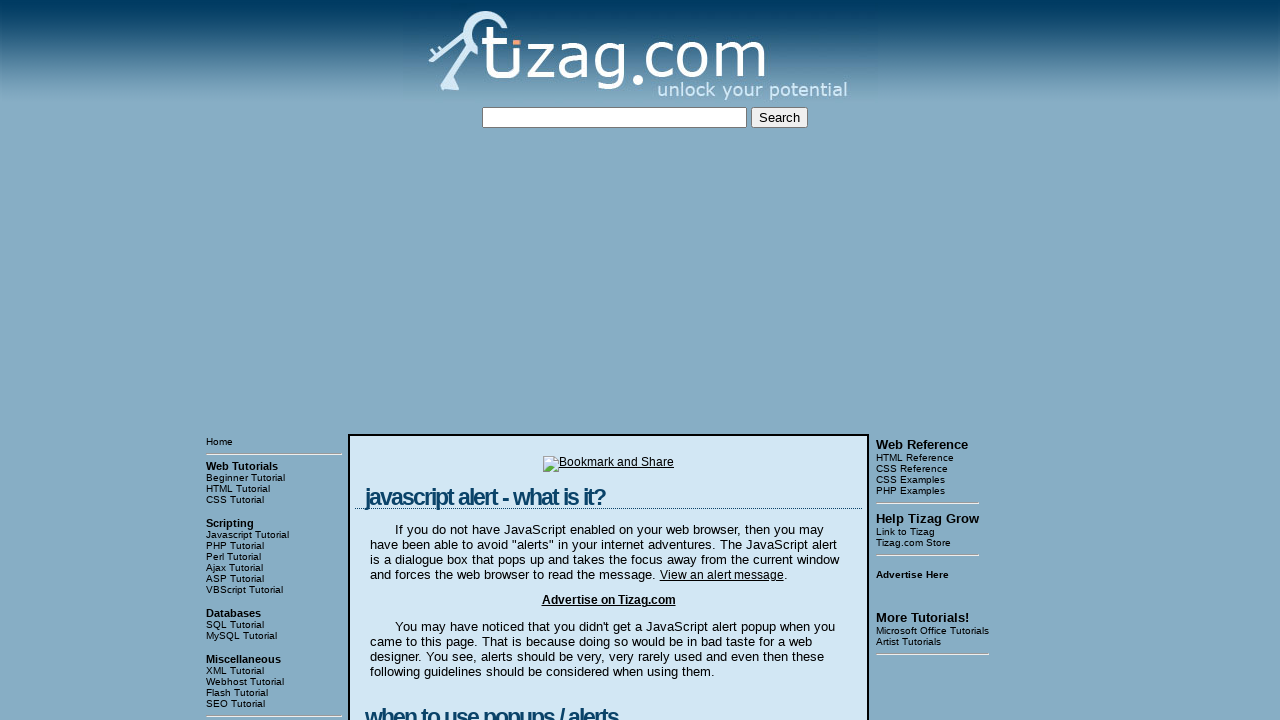

Clicked button to trigger JavaScript alert at (428, 361) on xpath=//body/table[3]/tbody/tr[1]/td[2]/table/tbody/tr/td/div[4]/form/input
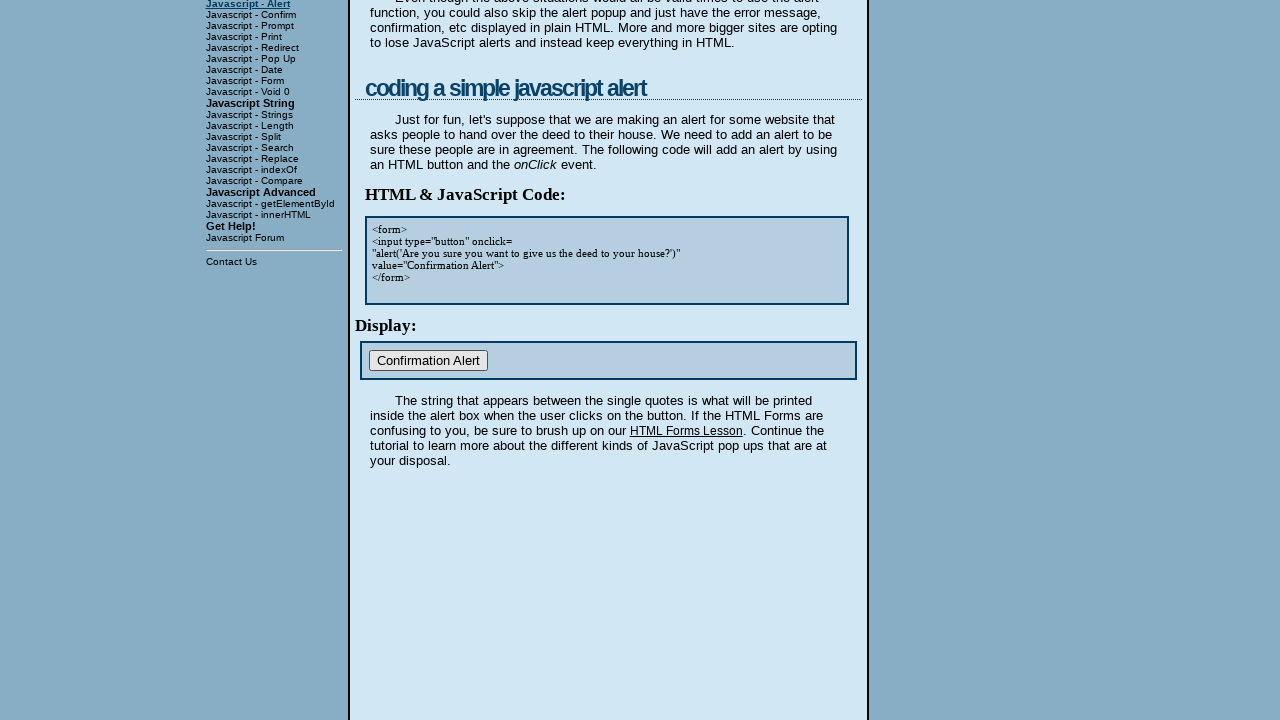

Set up dialog handler to accept alerts
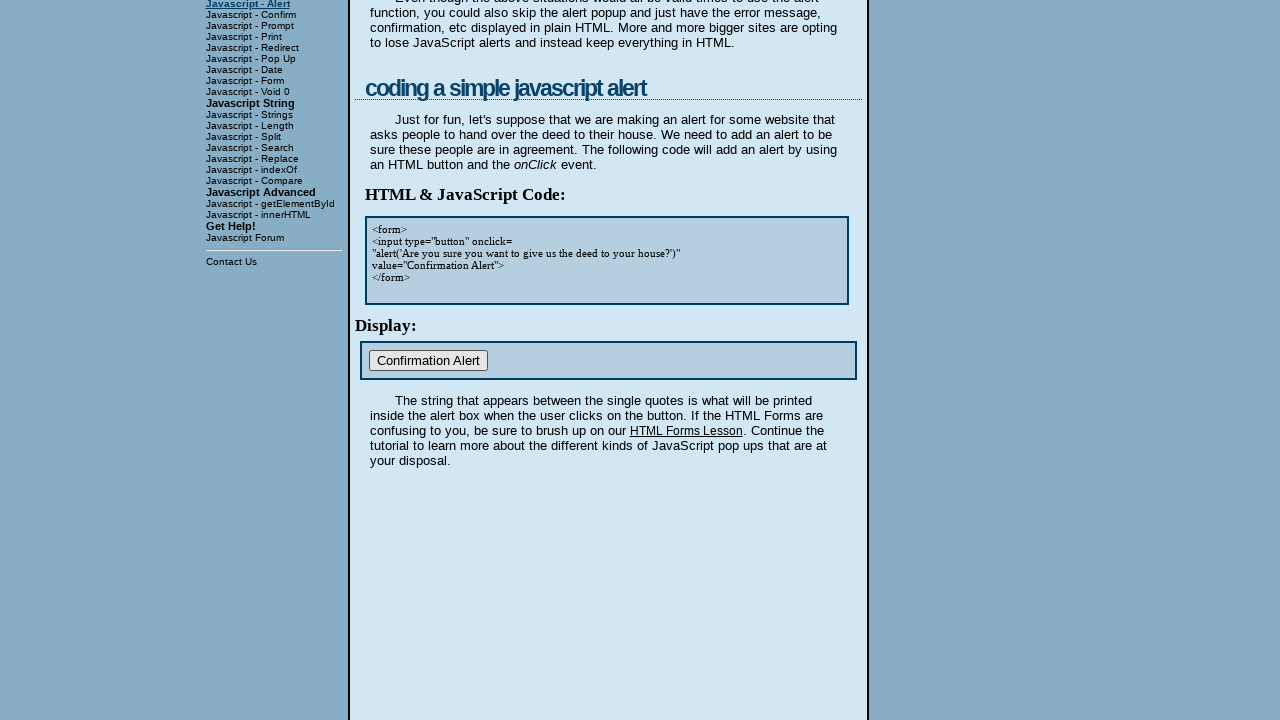

Set up one-time dialog handler to accept alert
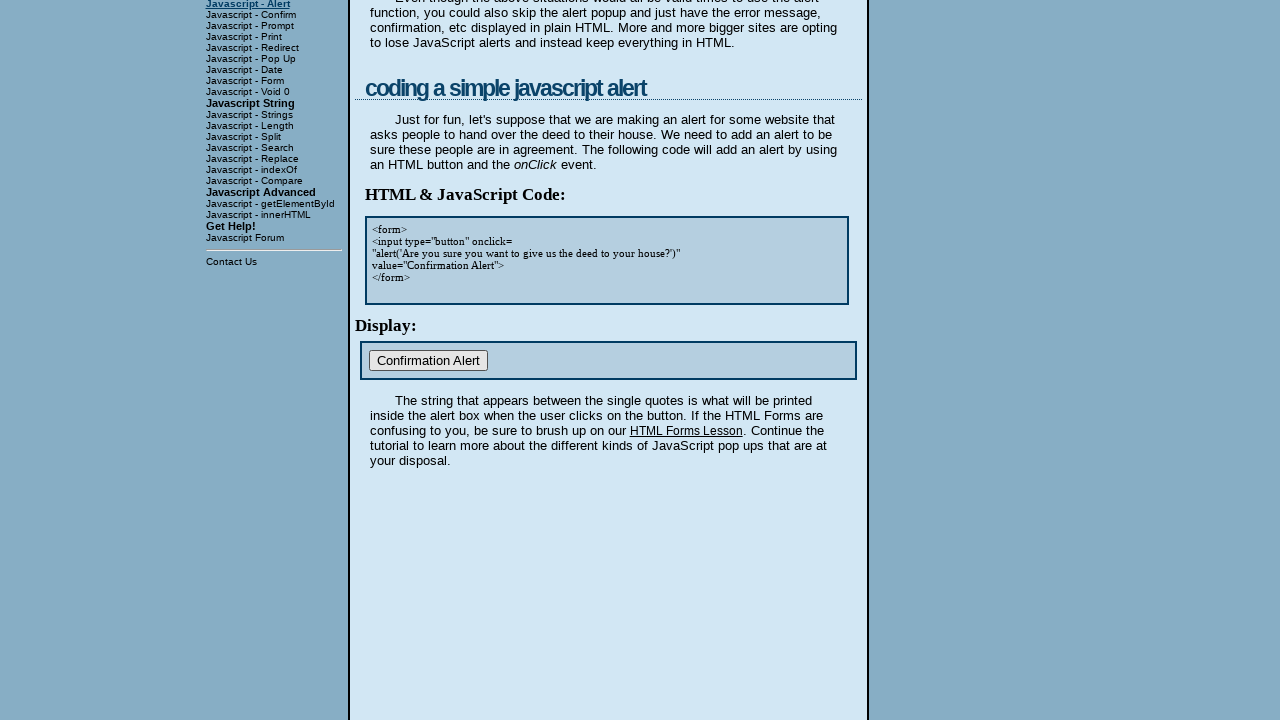

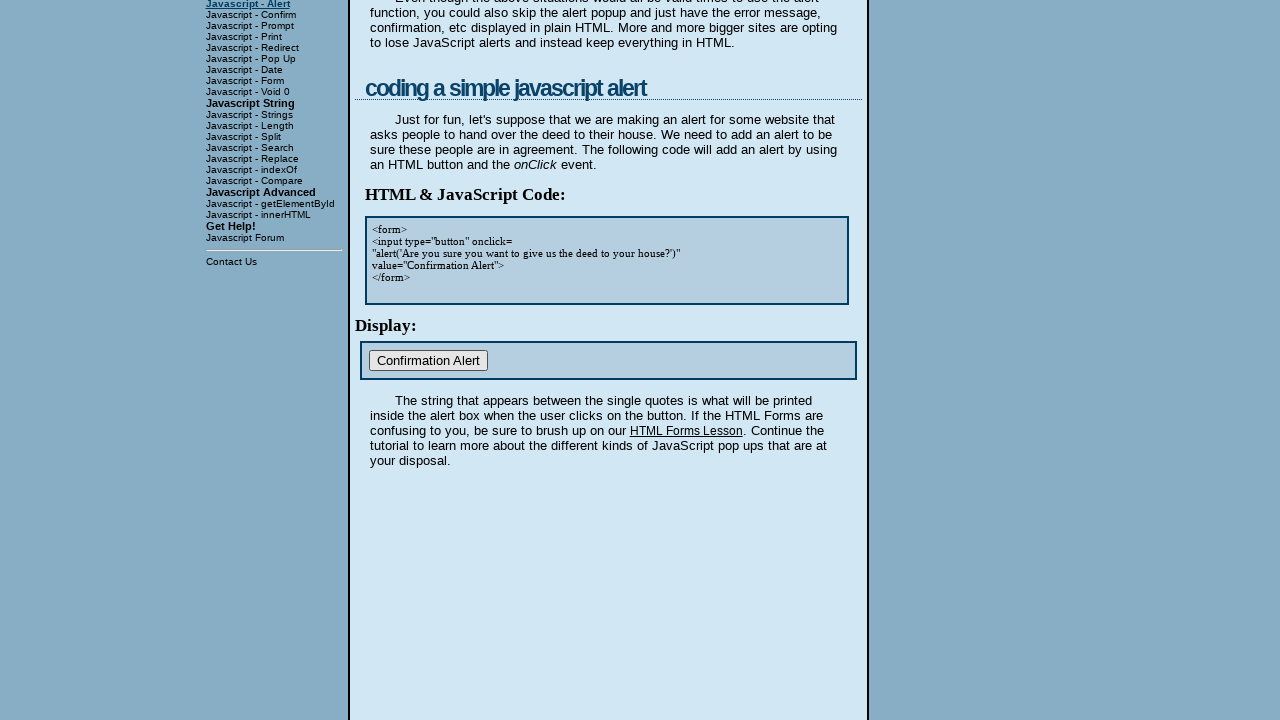